Tests nested iframe handling by navigating through parent and child frames and verifying their content

Starting URL: https://demoqa.com

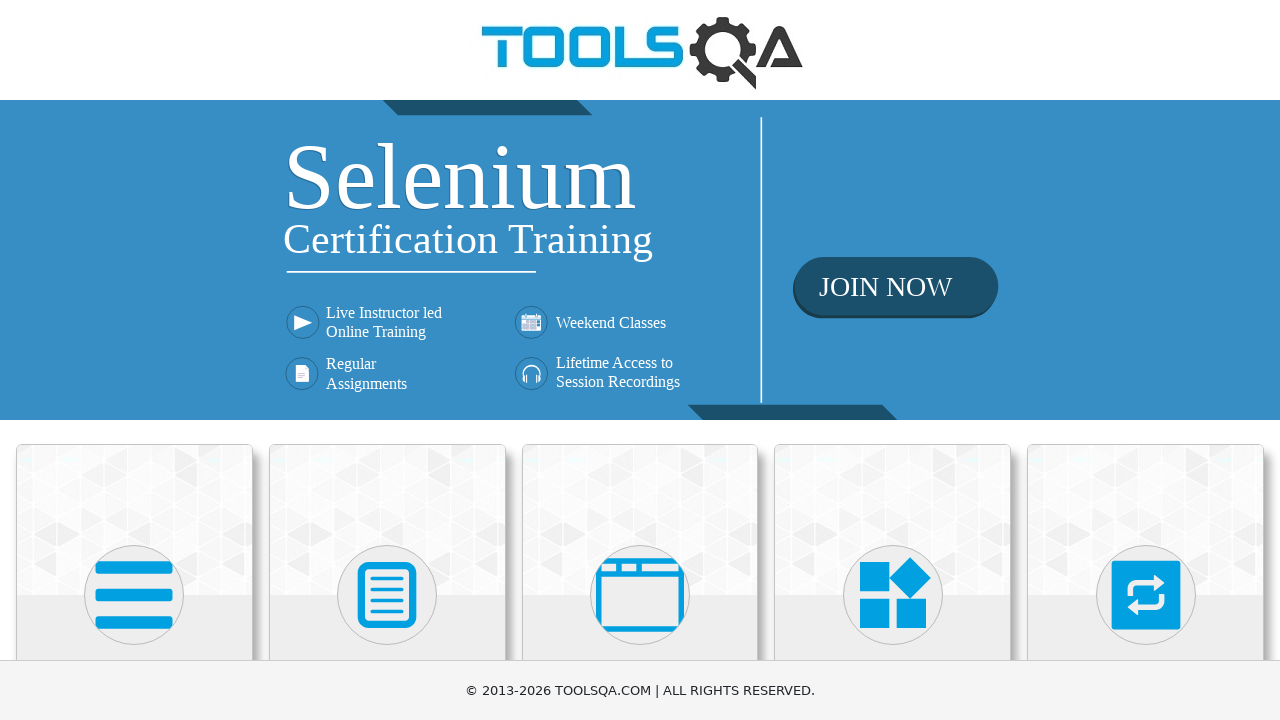

Clicked on Alerts, Windows & Frames category at (640, 595) on (//div[@class='category-cards']//*[name()='svg'])[3]
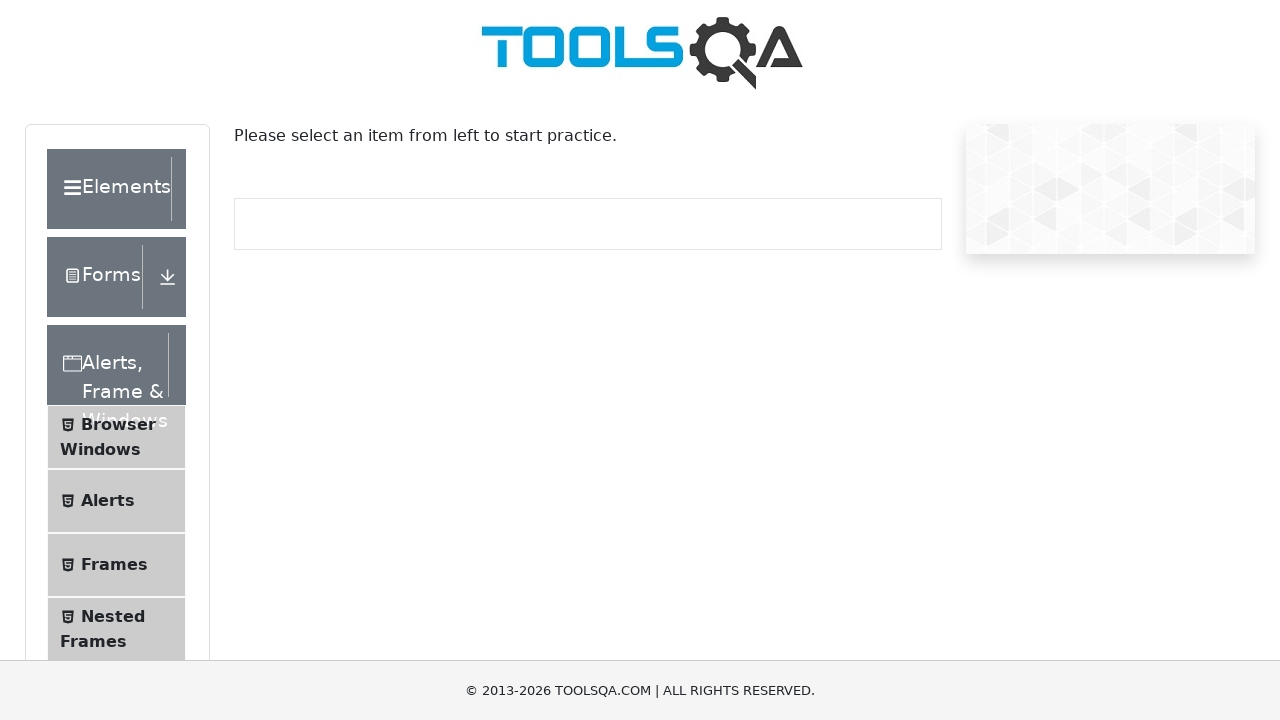

Waited for Nested Frames option to be visible
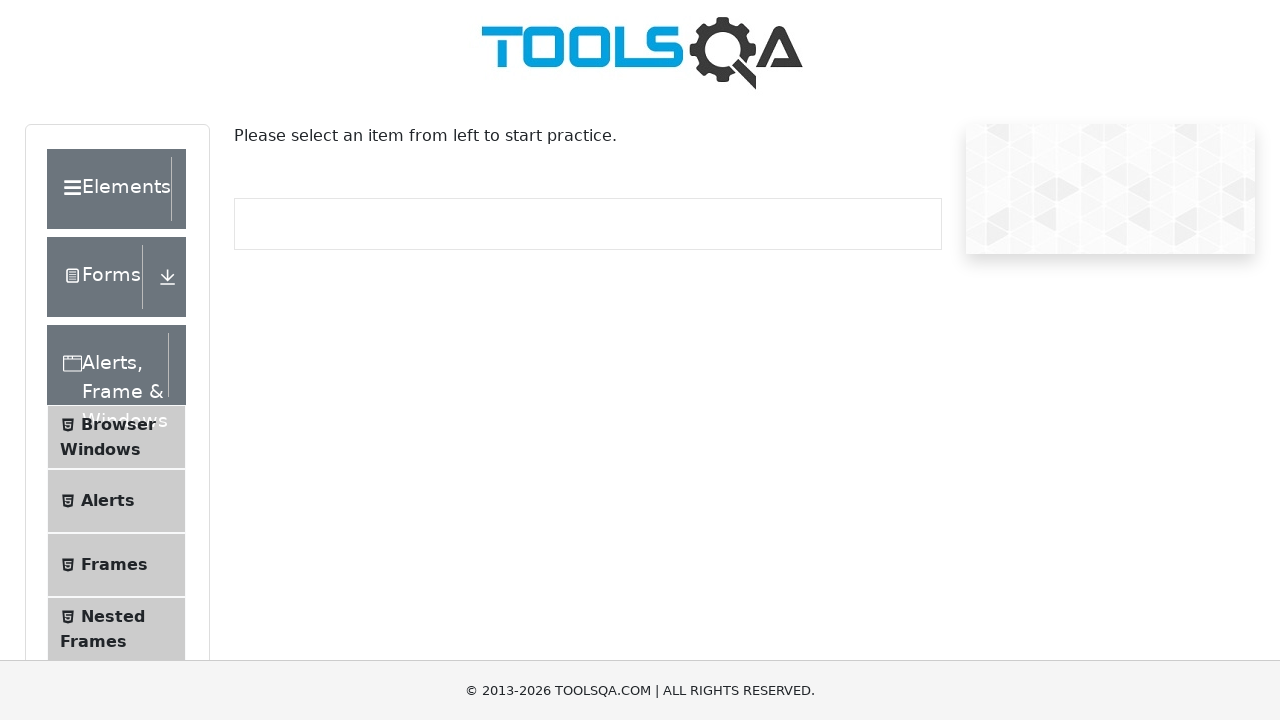

Clicked on Nested Frames option at (113, 616) on xpath=//span[text()='Nested Frames']
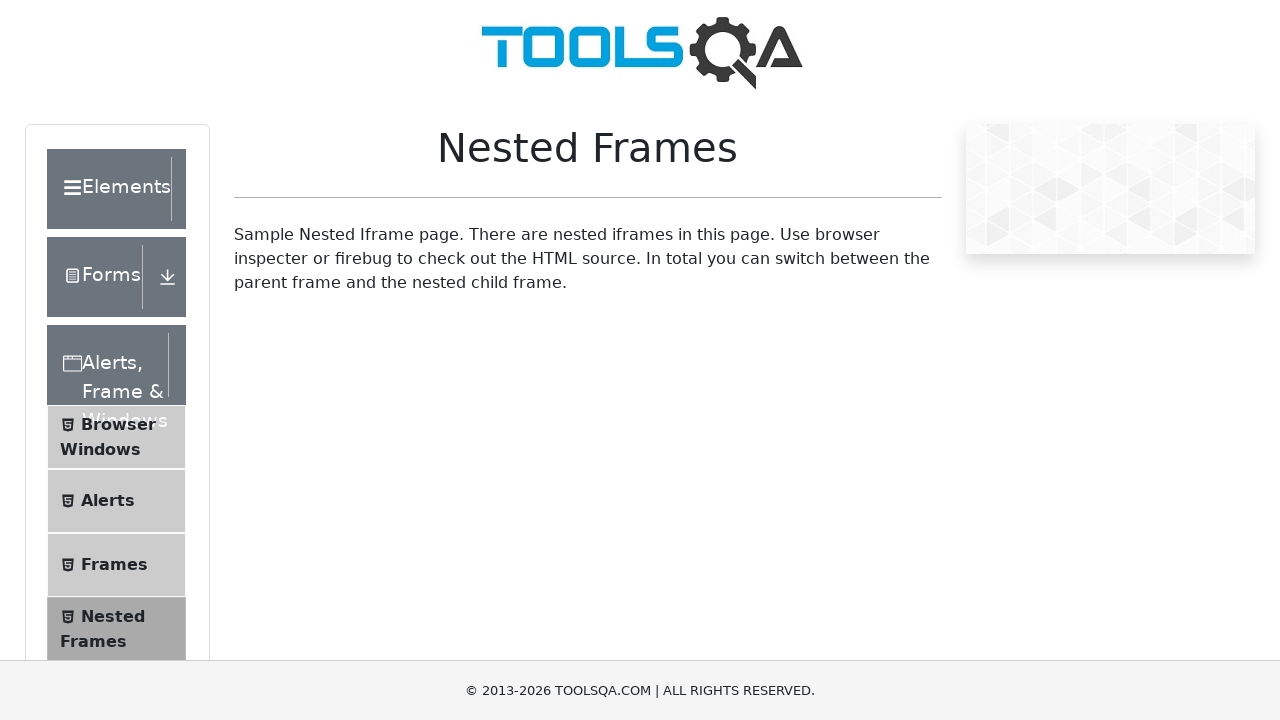

Located parent frame (frame1)
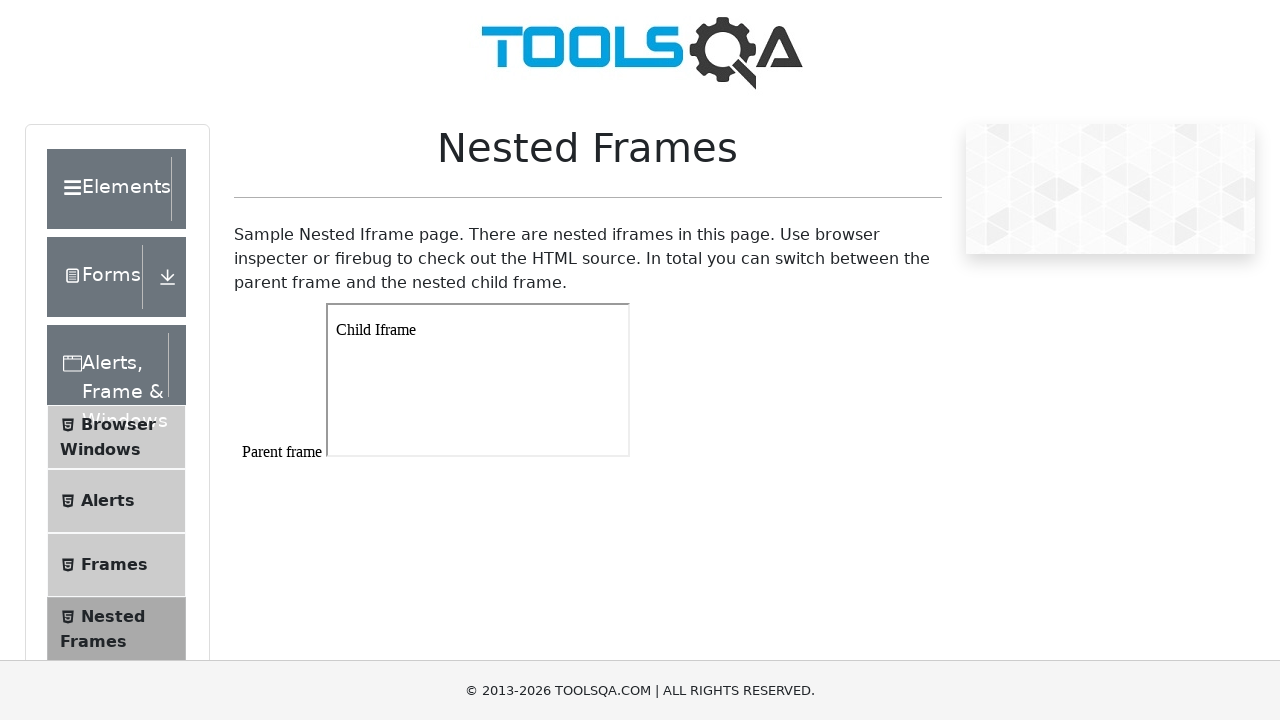

Retrieved text content from parent frame
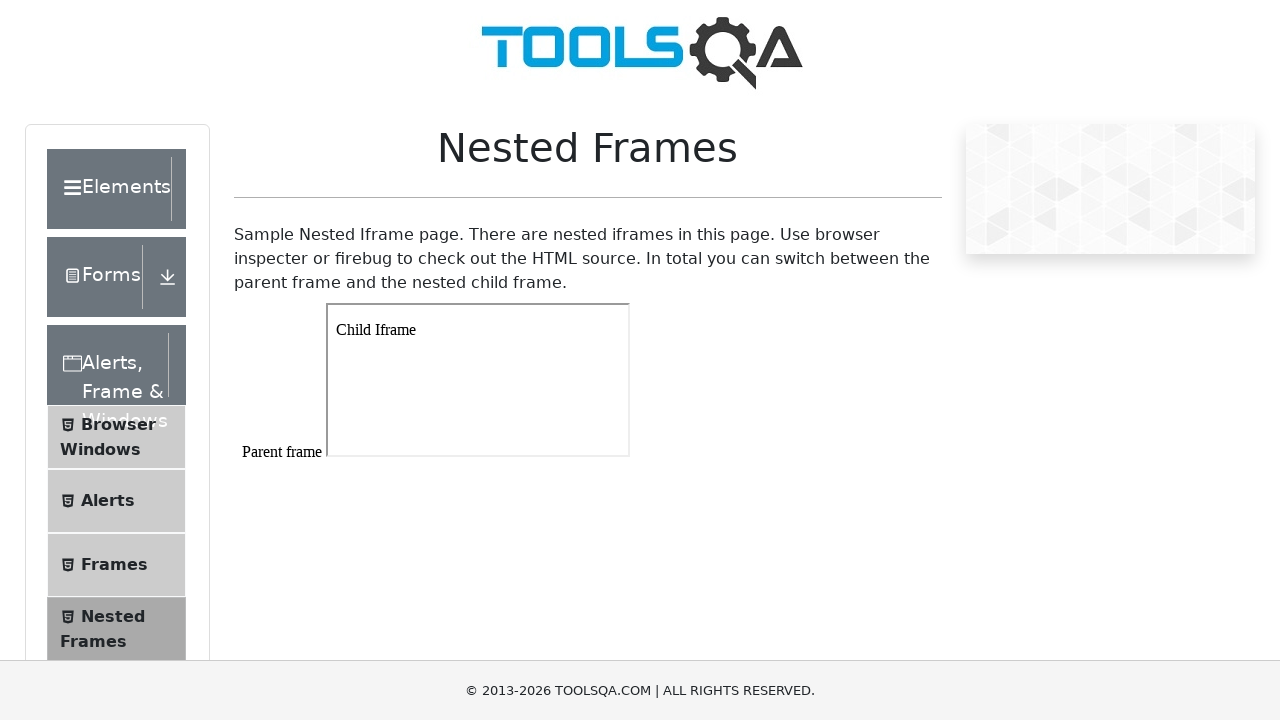

Verified parent frame contains 'Parent frame' text
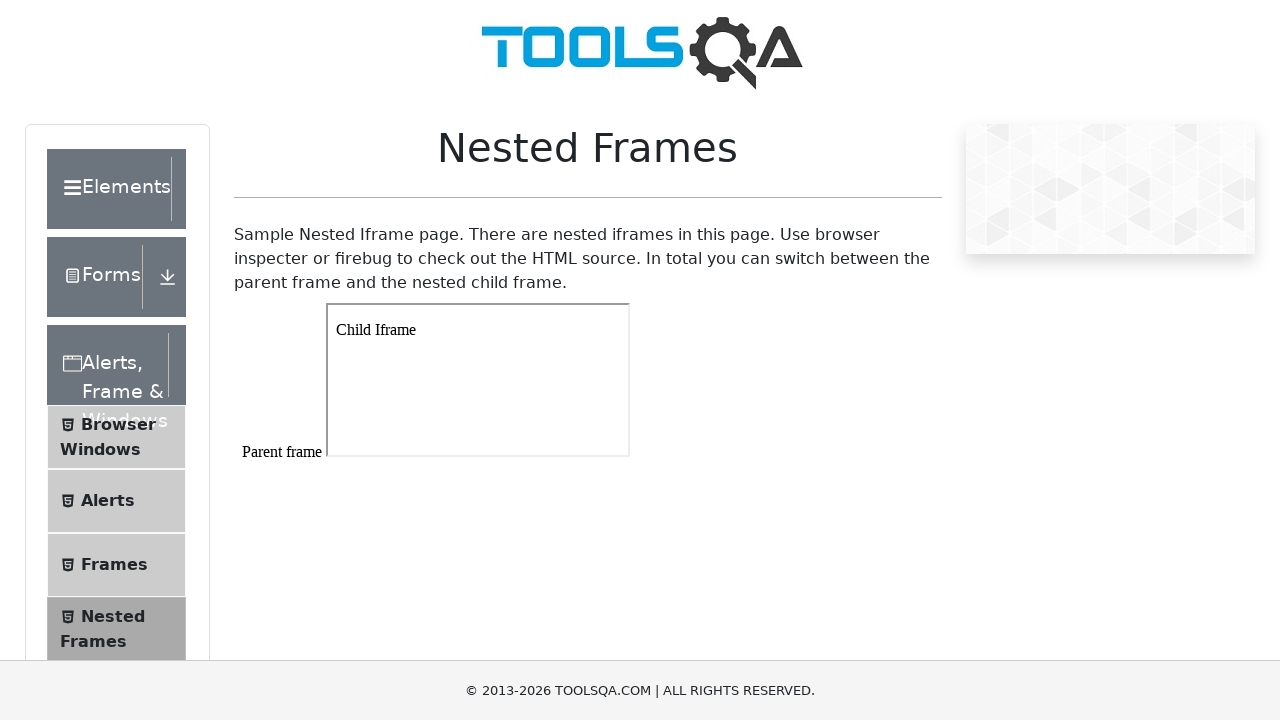

Located child iframe within parent frame
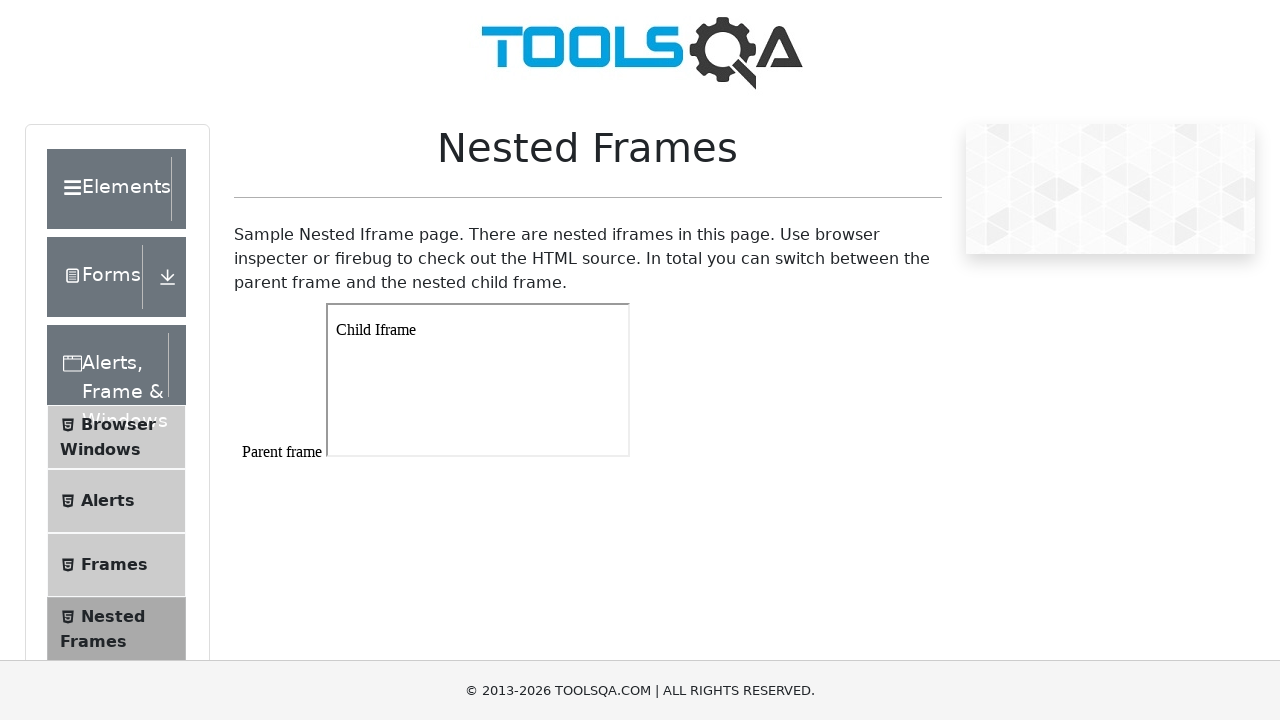

Retrieved text content from child frame
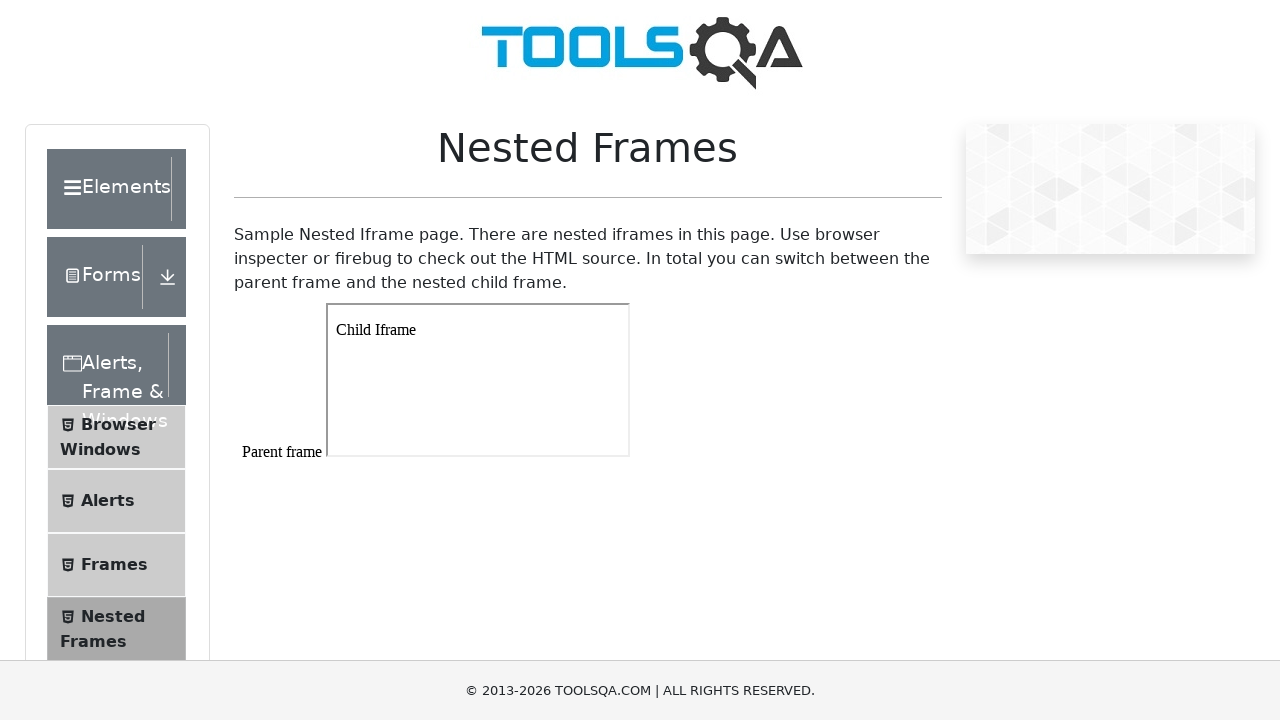

Verified child frame contains 'Child Iframe' text
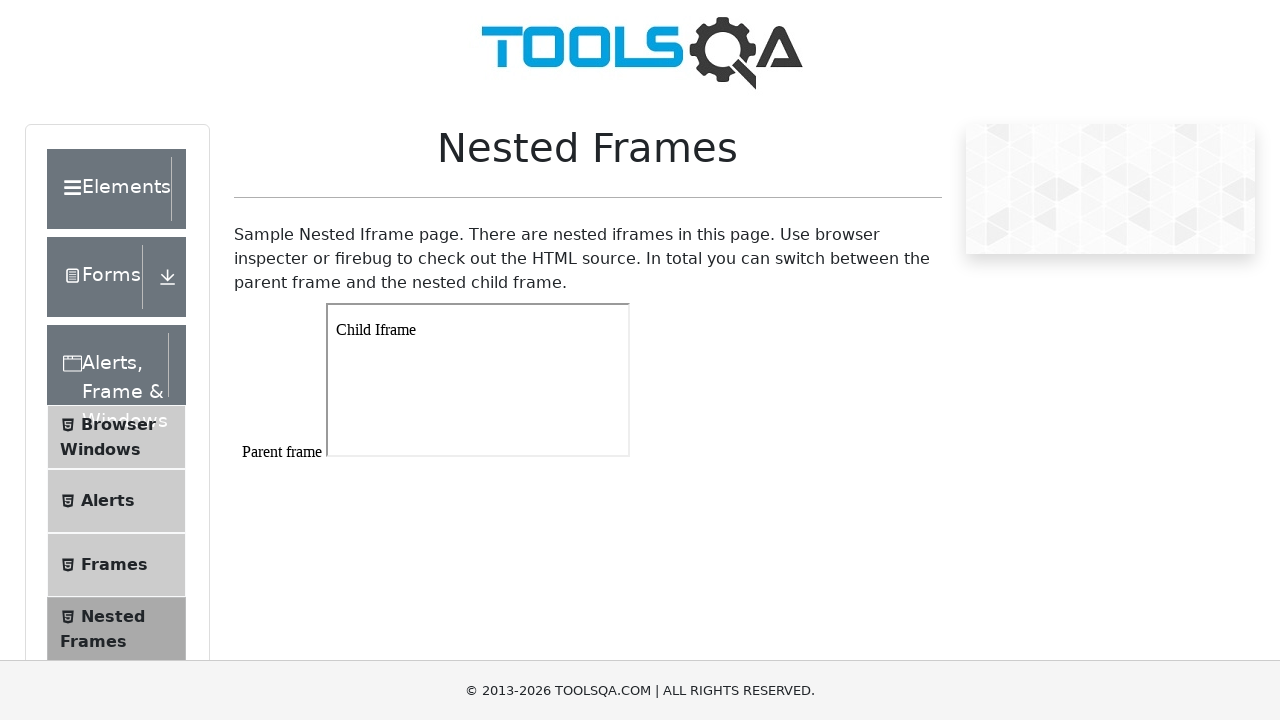

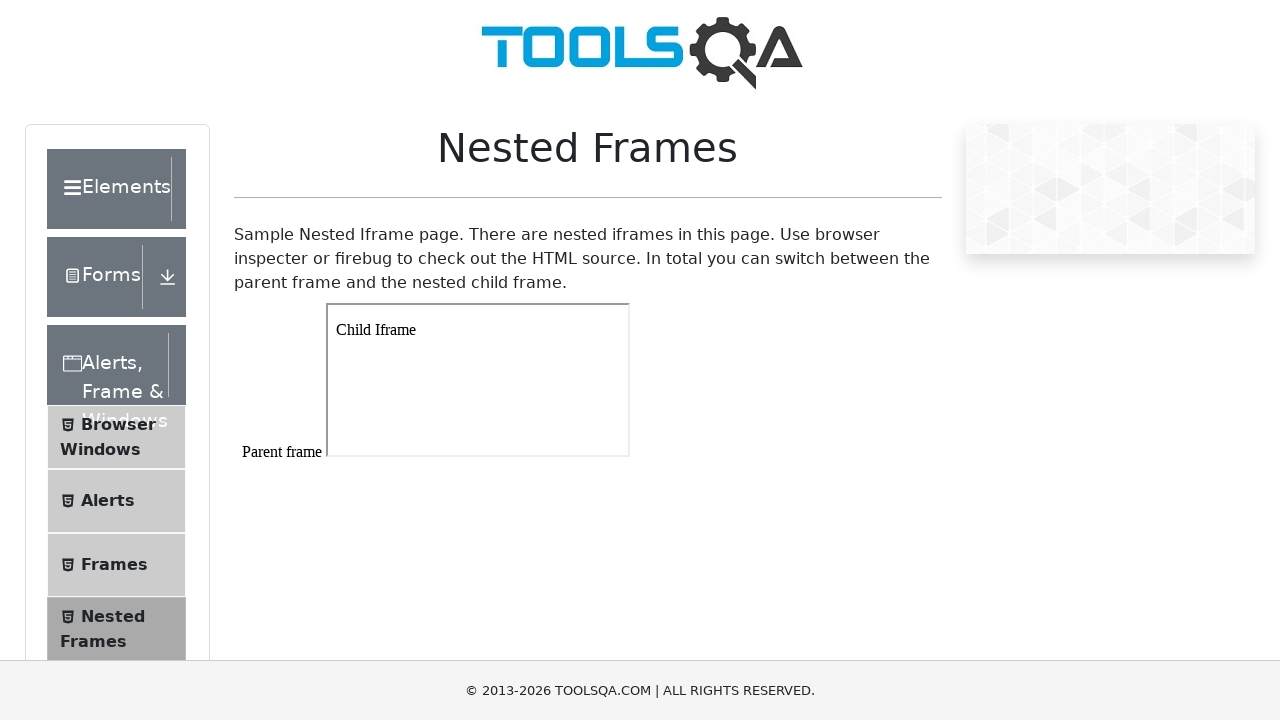